Tests a dynamic loading page by clicking a start button that triggers content to load asynchronously, then waits for the loading to complete.

Starting URL: http://the-internet.herokuapp.com/dynamic_loading/1

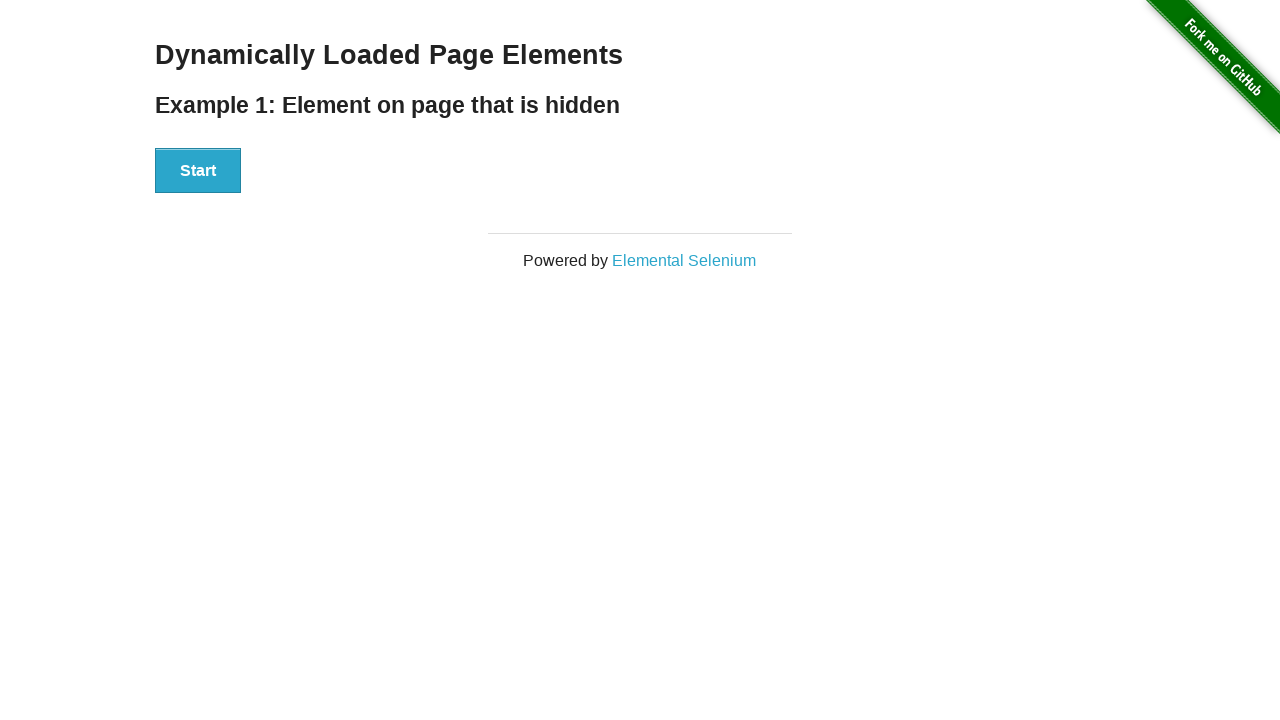

Start button is visible on dynamic loading page
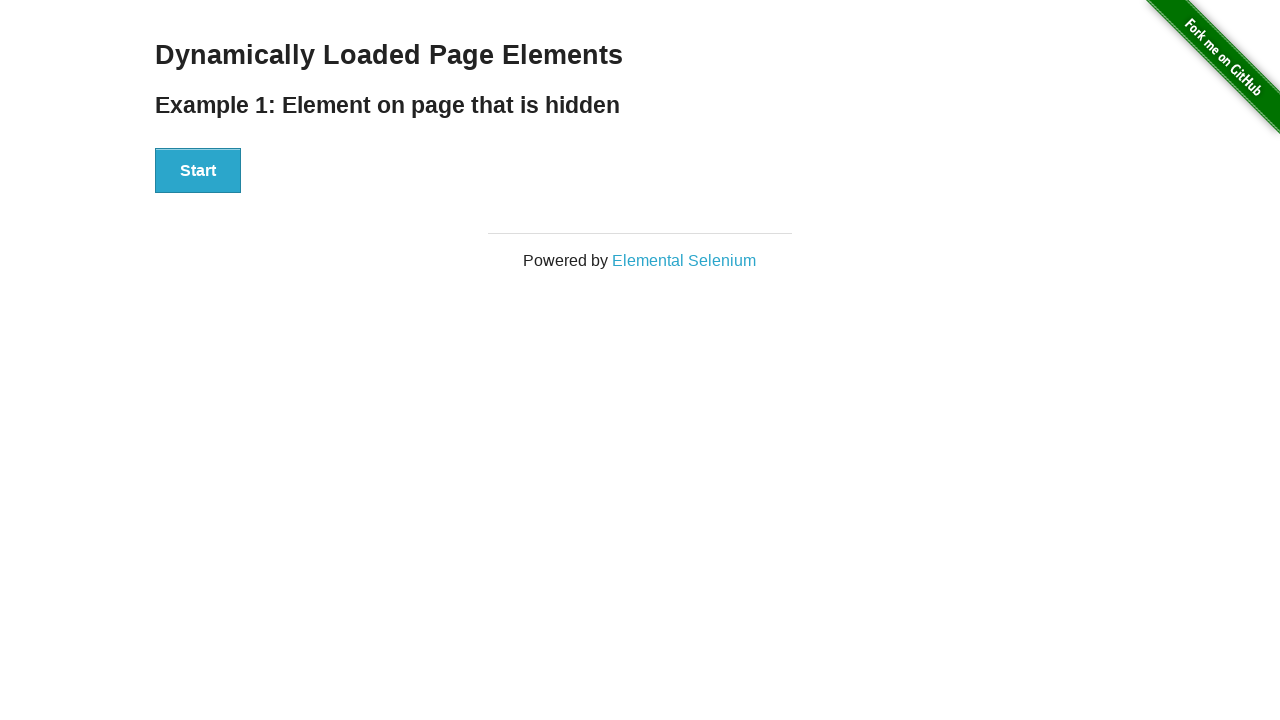

Clicked Start button to trigger asynchronous content loading at (198, 171) on #start button
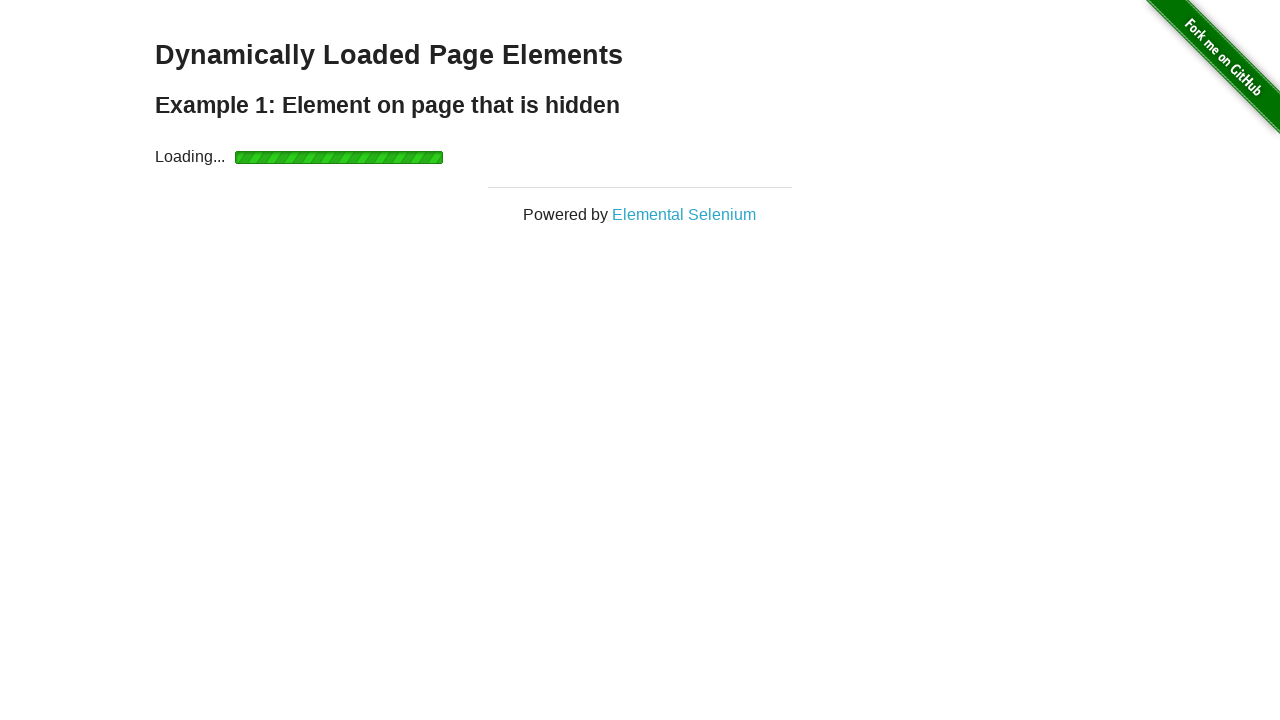

Loading indicator appeared
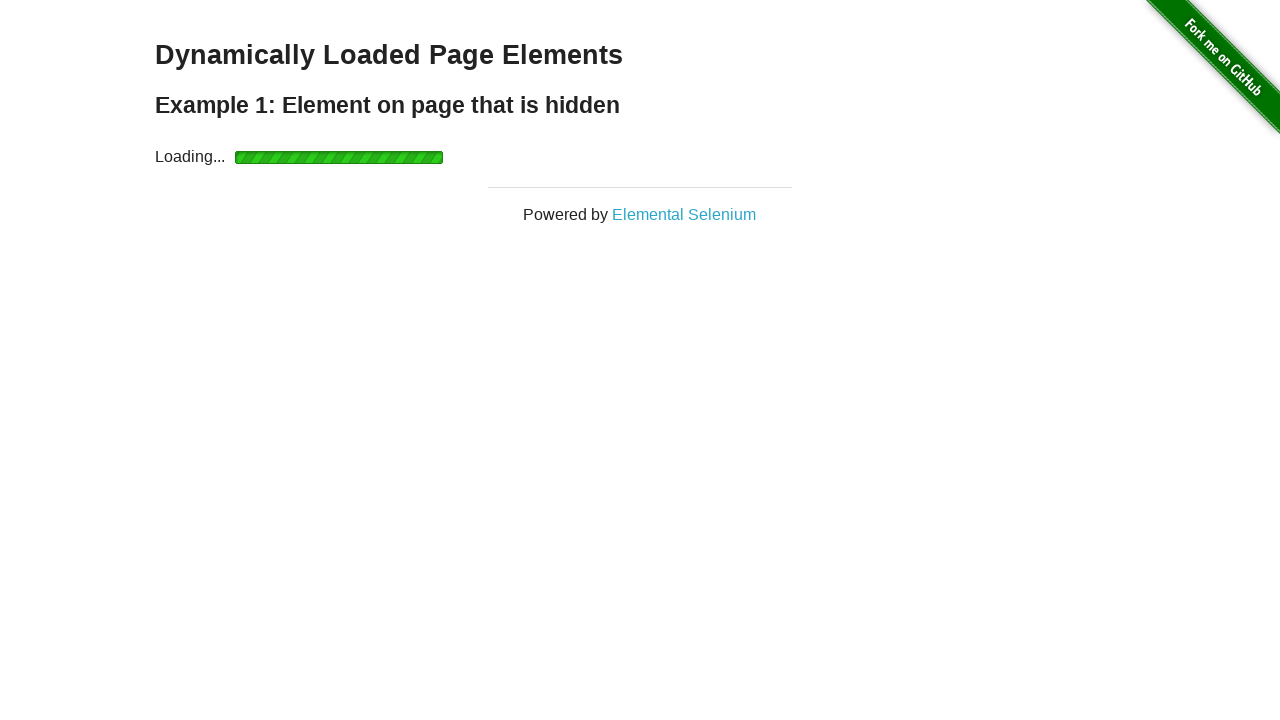

Loading indicator disappeared, content finished loading
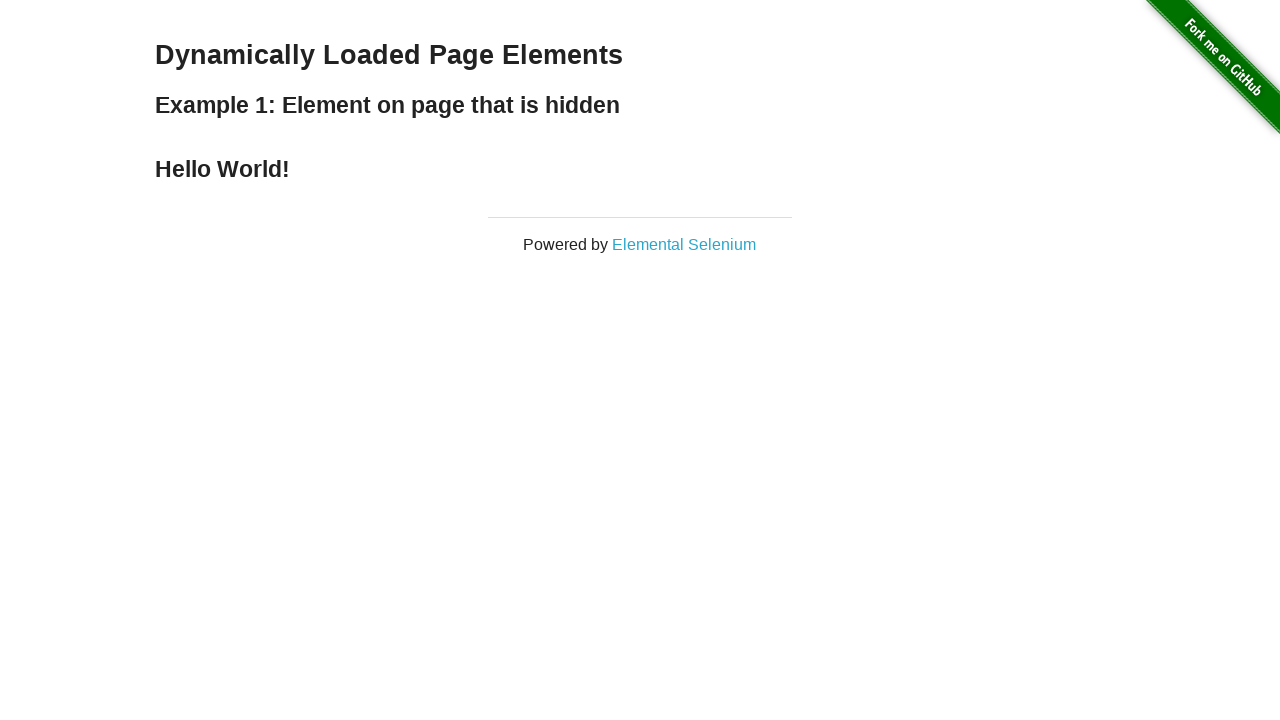

Finished content element appeared on page
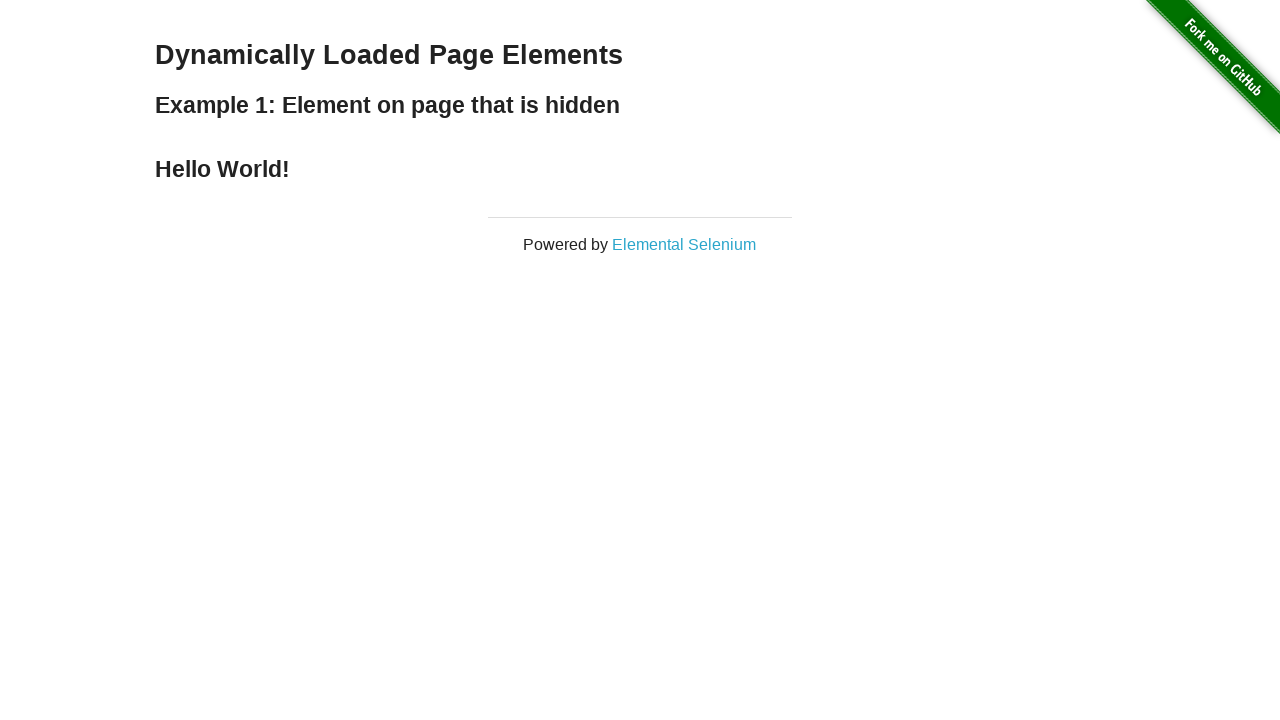

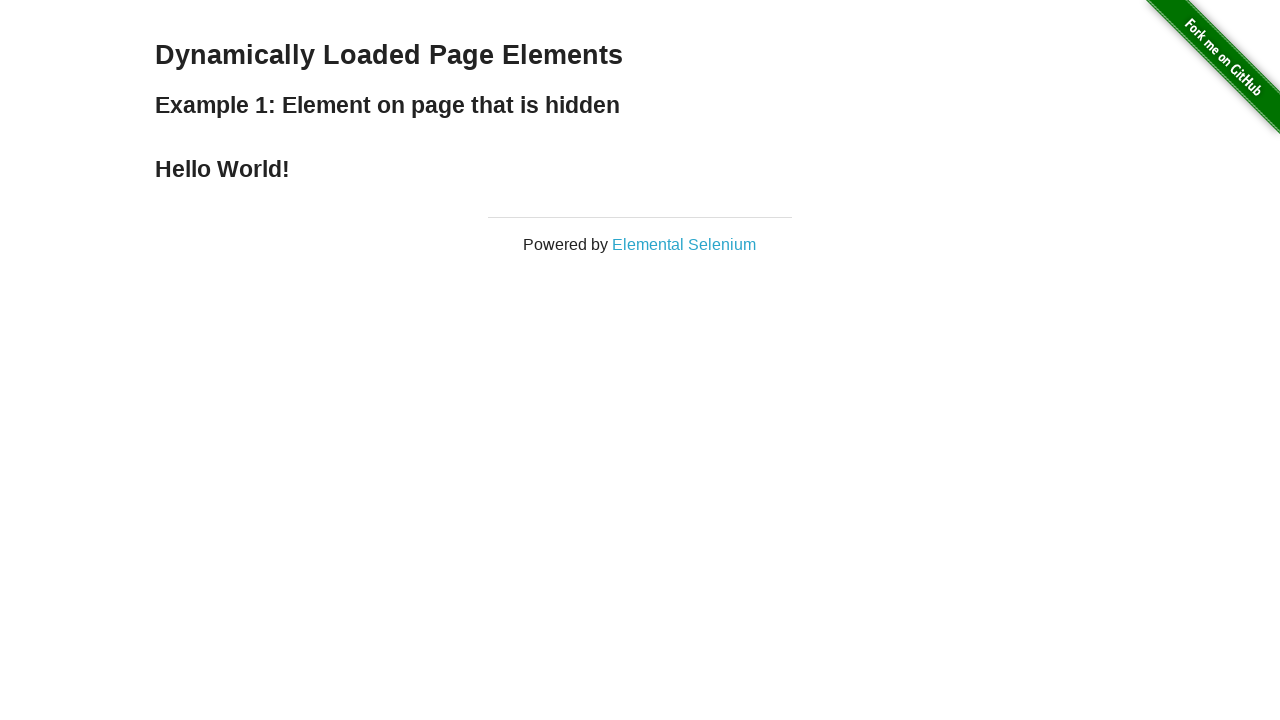